Navigates to the tooltips page and hovers over the "Contrary" link element to trigger tooltip display

Starting URL: https://demoqa.com/tool-tips

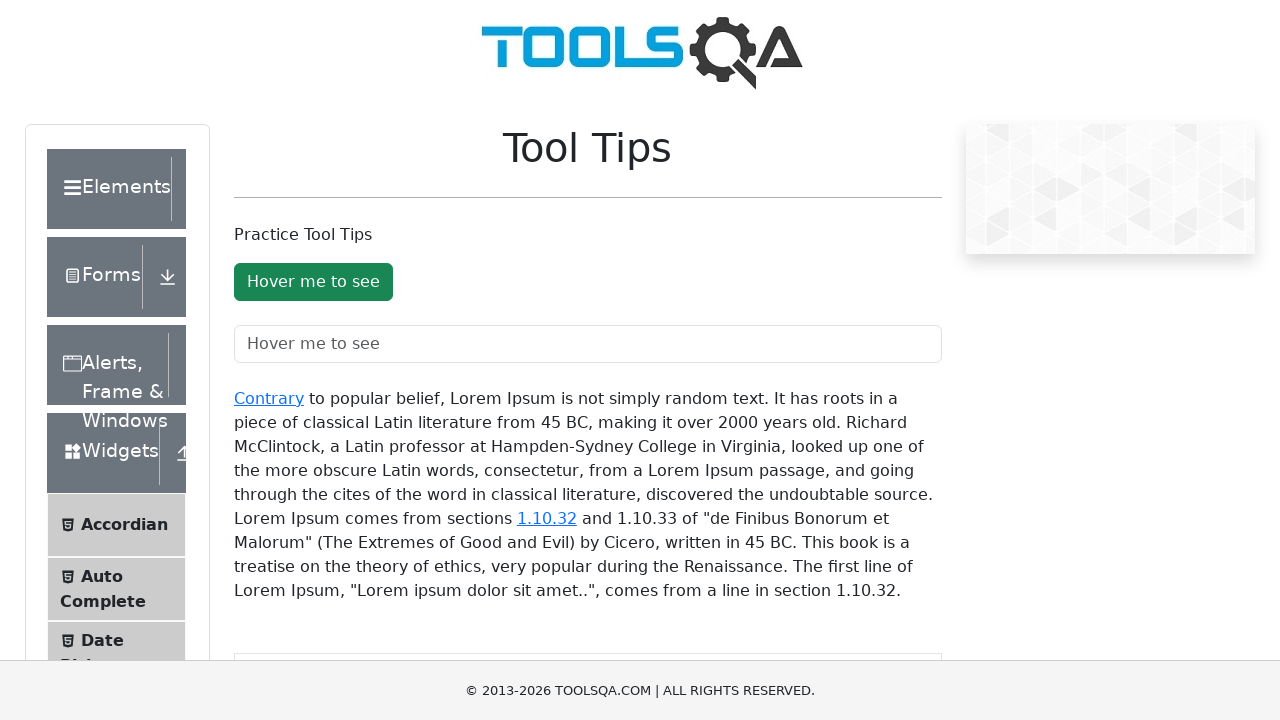

Navigated to tooltips page at https://demoqa.com/tool-tips
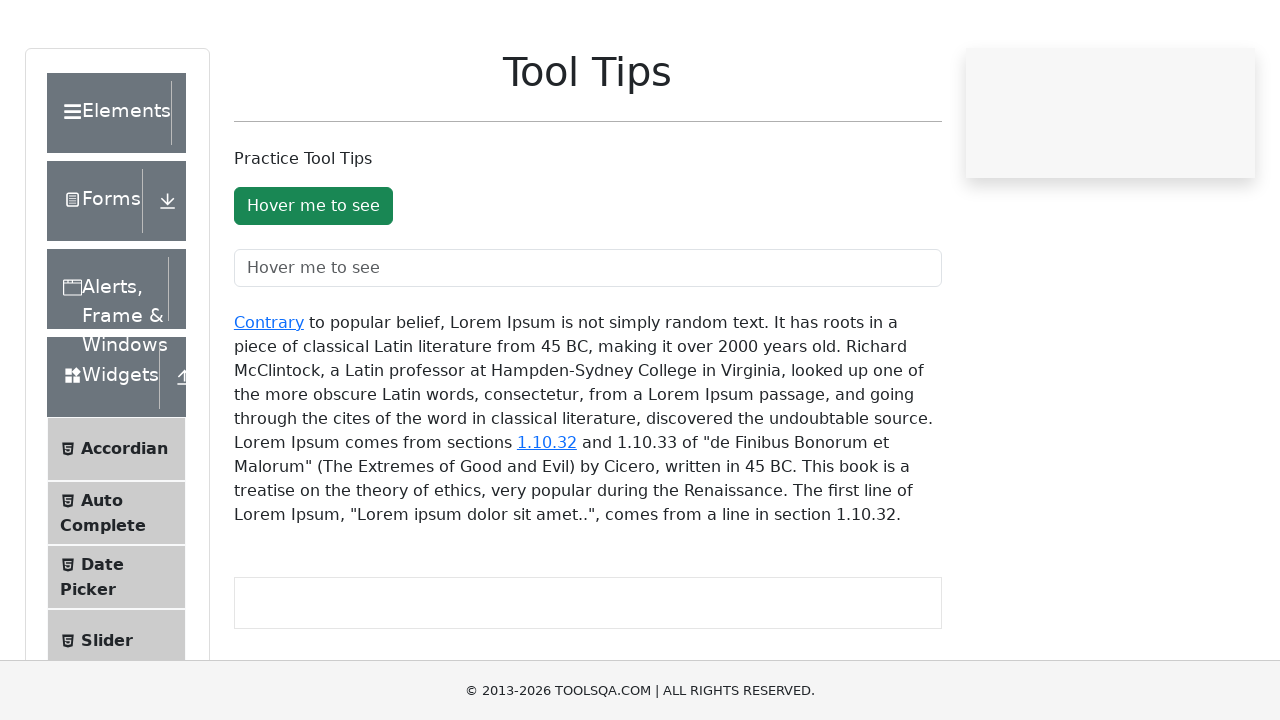

Located the 'Contrary' link element
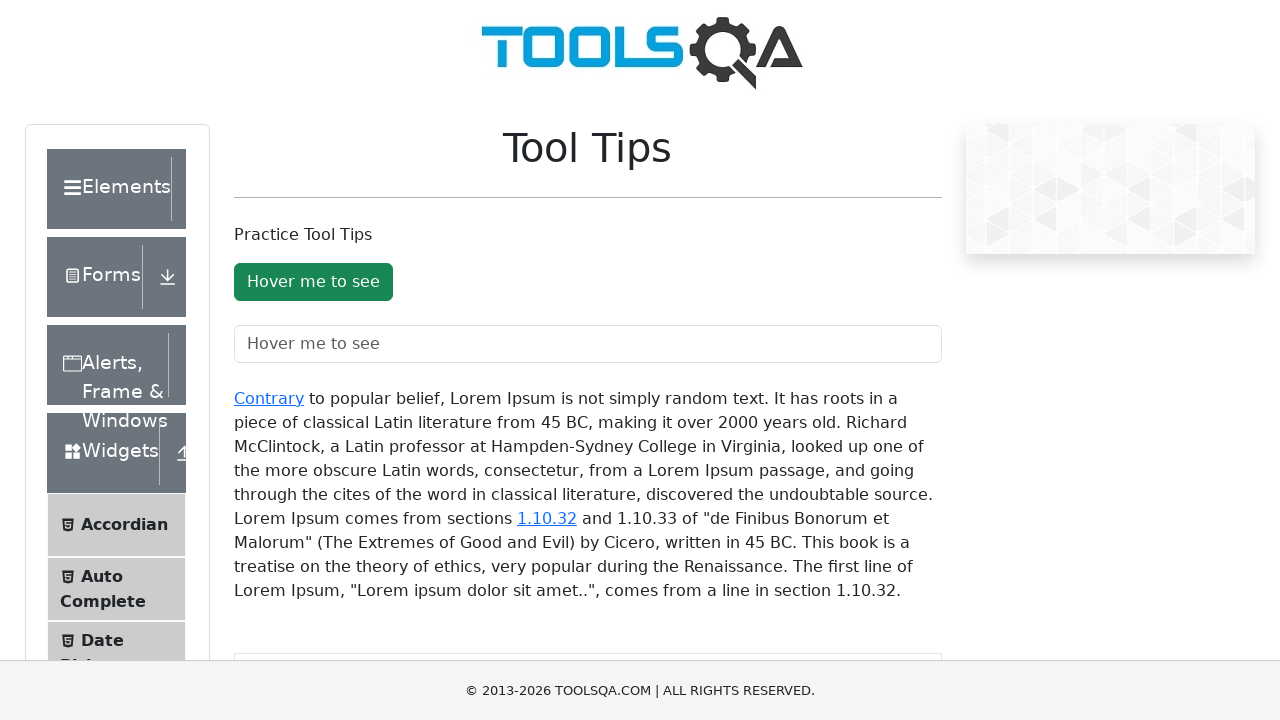

Hovered over the 'Contrary' link element to trigger tooltip display at (269, 398) on a:has-text('Contrary')
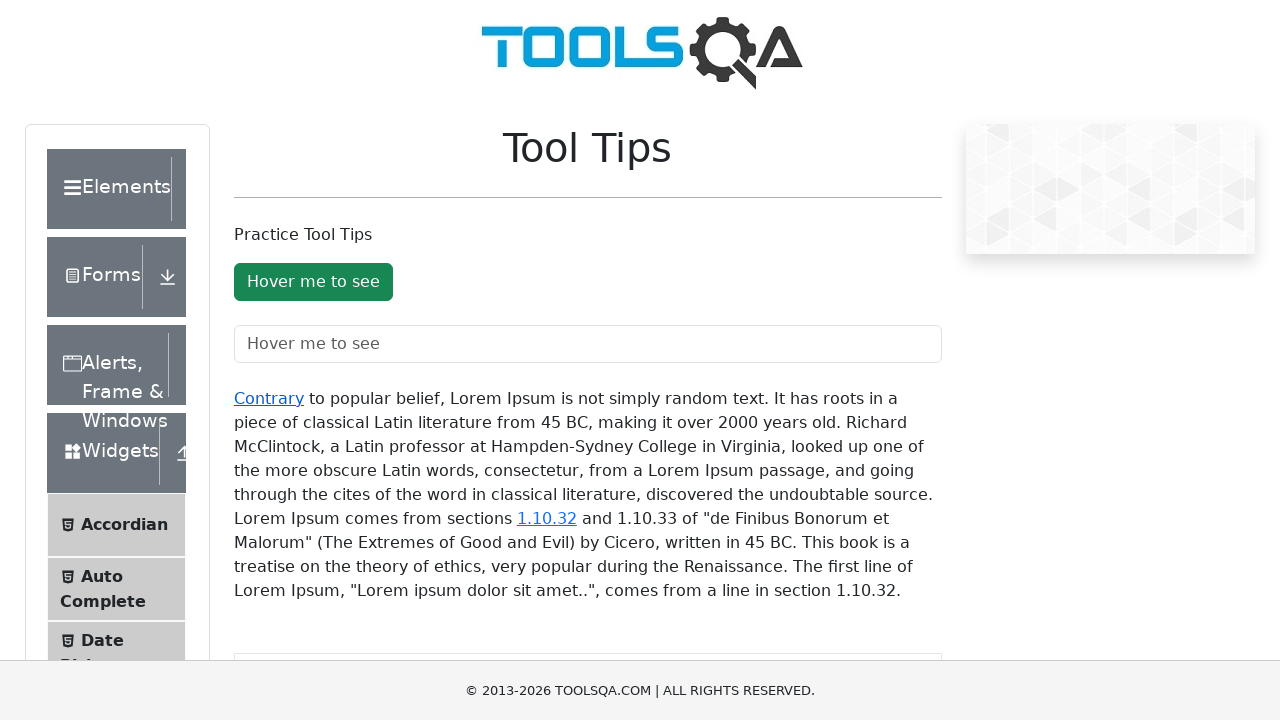

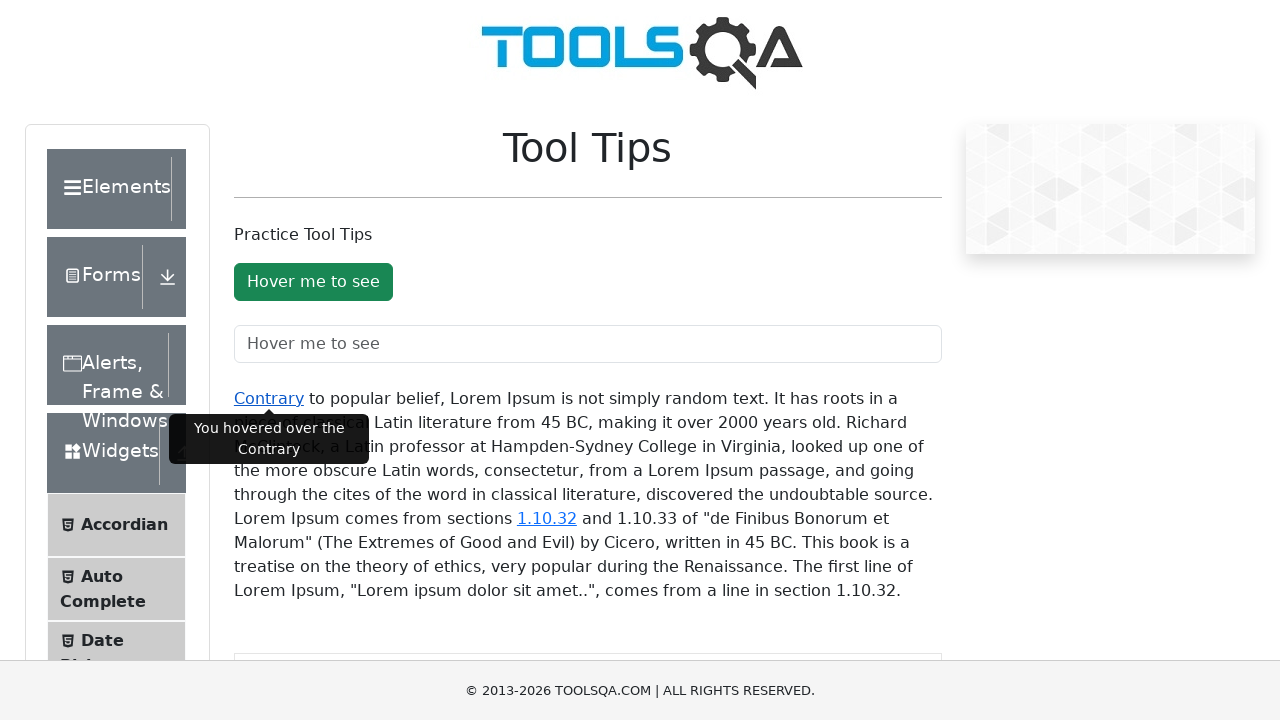